Tests category navigation on an e-commerce site by clicking through Women's and Men's category links and verifying the category pages are displayed correctly.

Starting URL: http://automationexercise.com

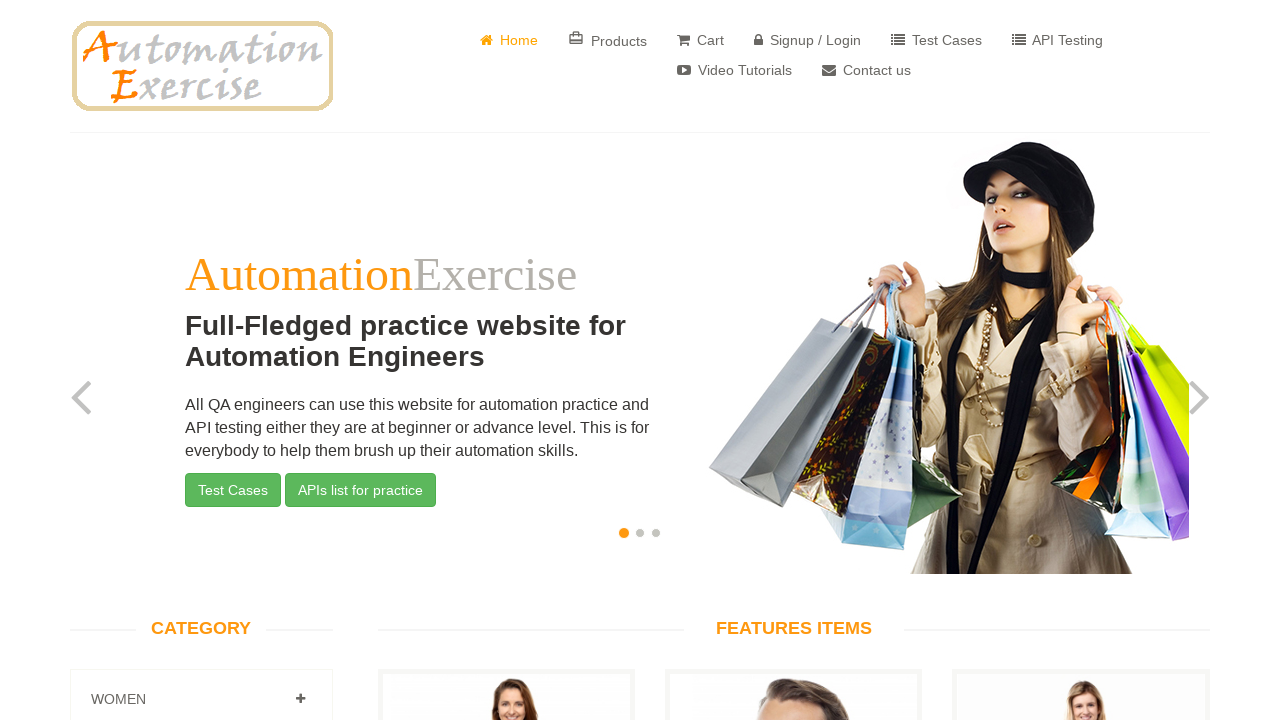

Waited for Category header to load
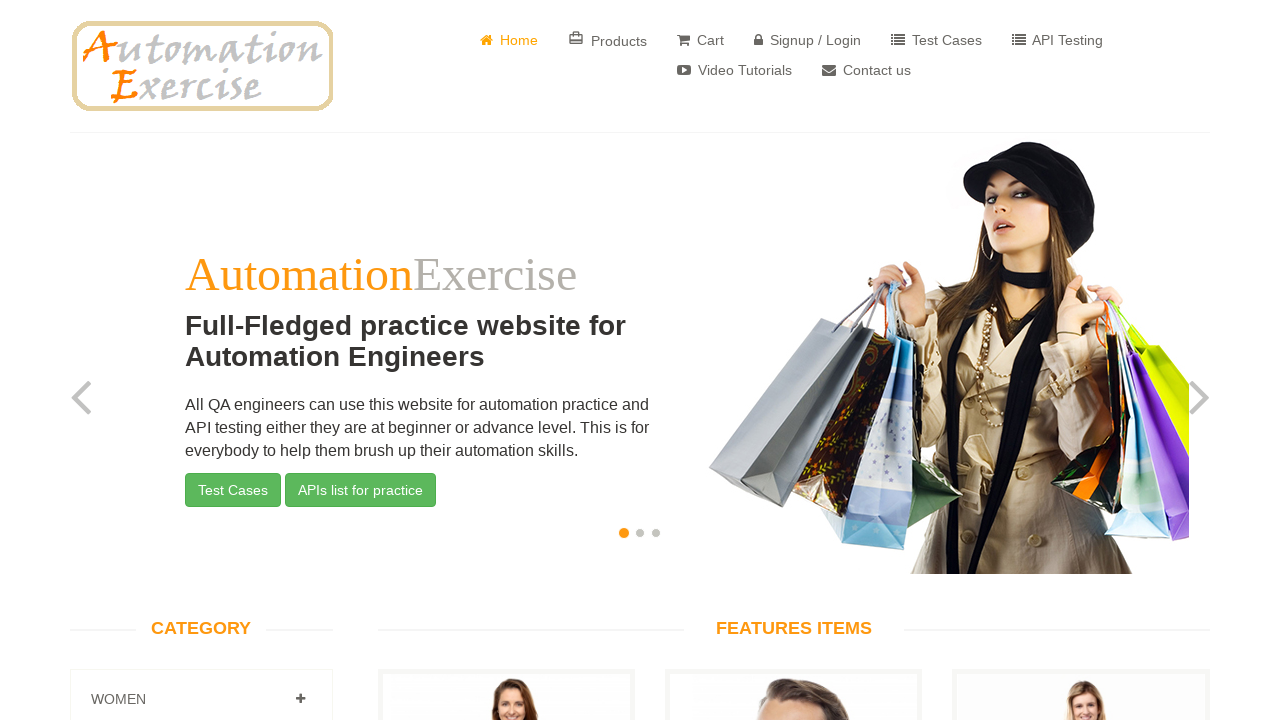

Located Category header element
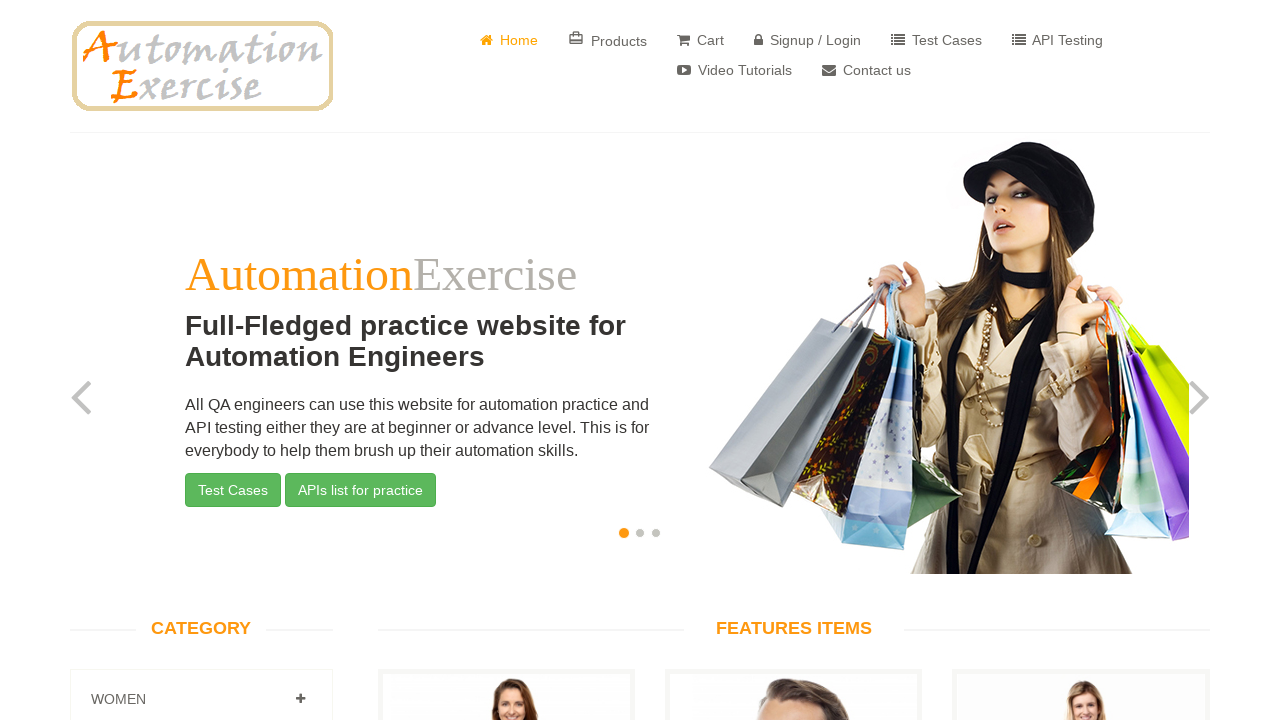

Verified Category header is visible on left sidebar
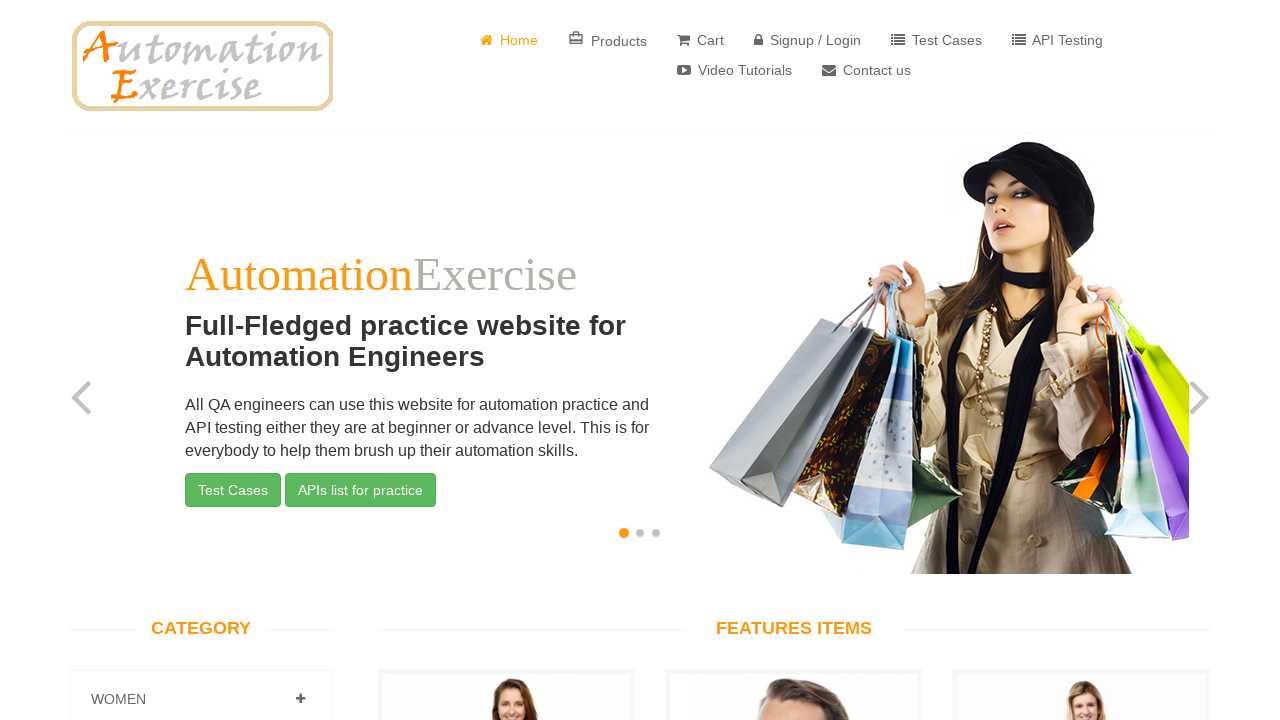

Clicked on Women category at (300, 699) on xpath=//a[normalize-space()='Women']
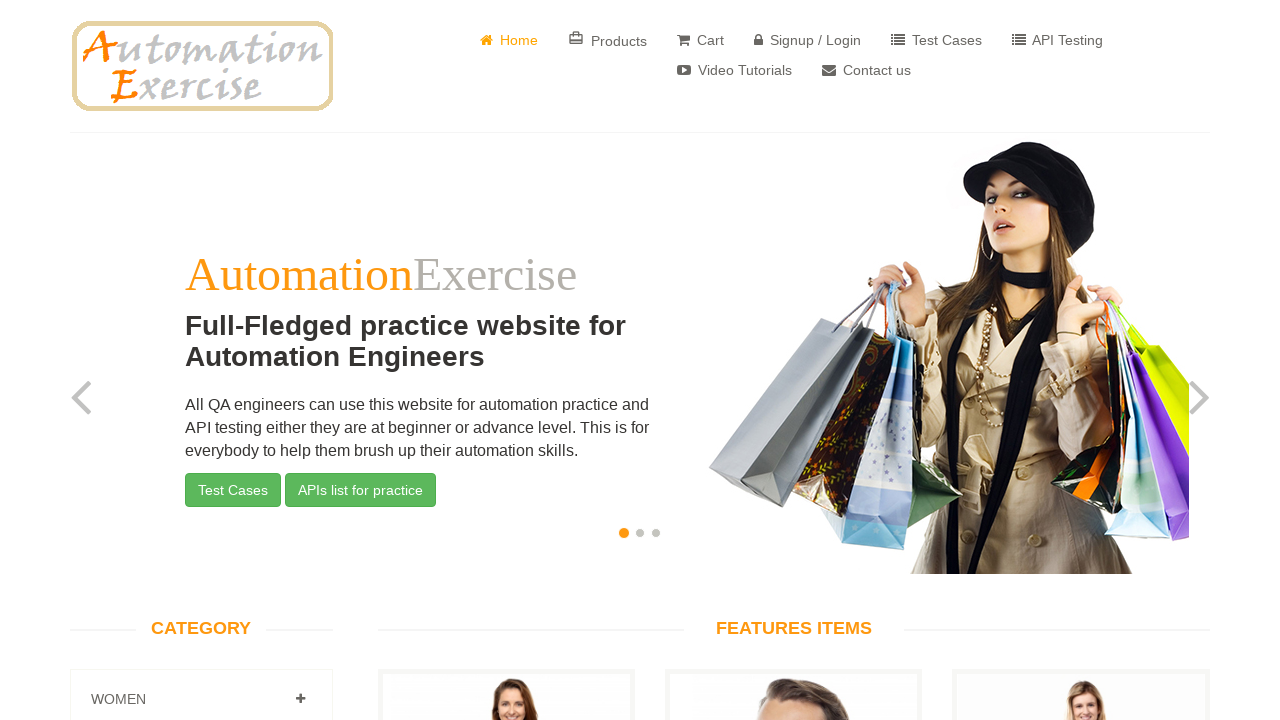

Clicked on Dress subcategory under Women at (127, 360) on xpath=//div[@id='Women']//a[contains(text(),'Dress')]
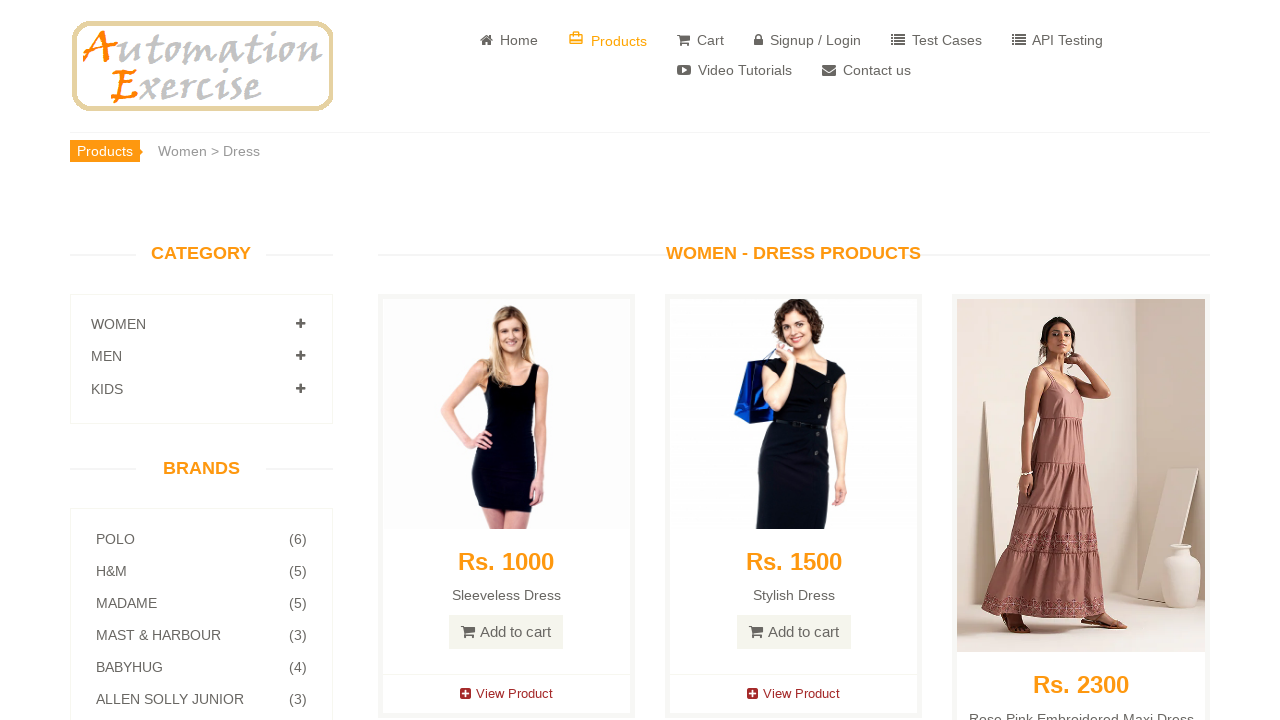

Waited for Women's Dress category page to load
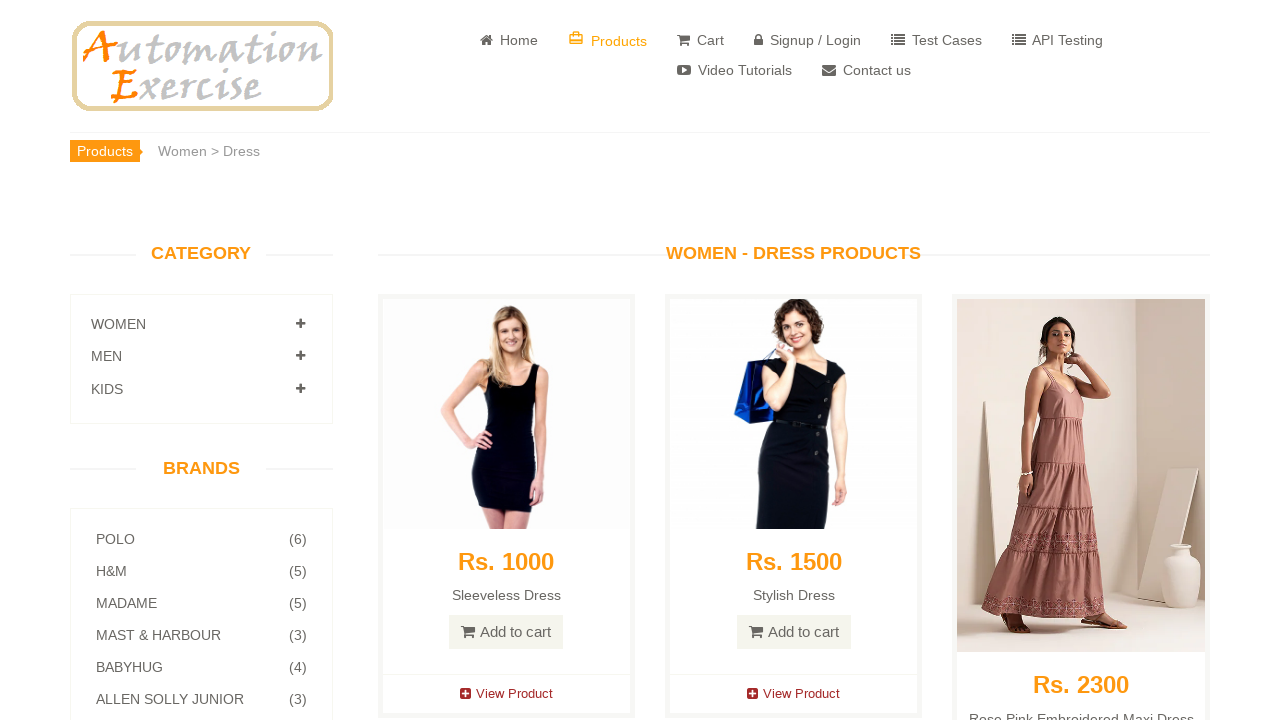

Located category title on Women's Dress page
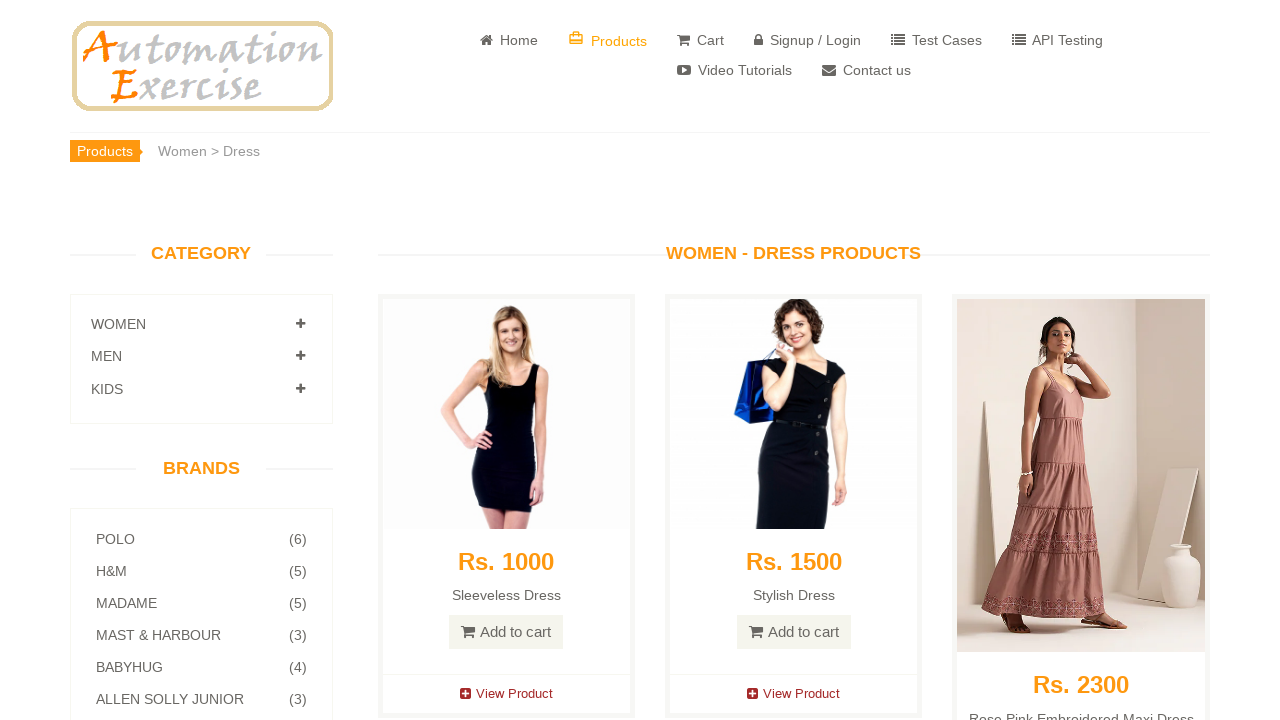

Verified Women's Dress category page is displayed correctly
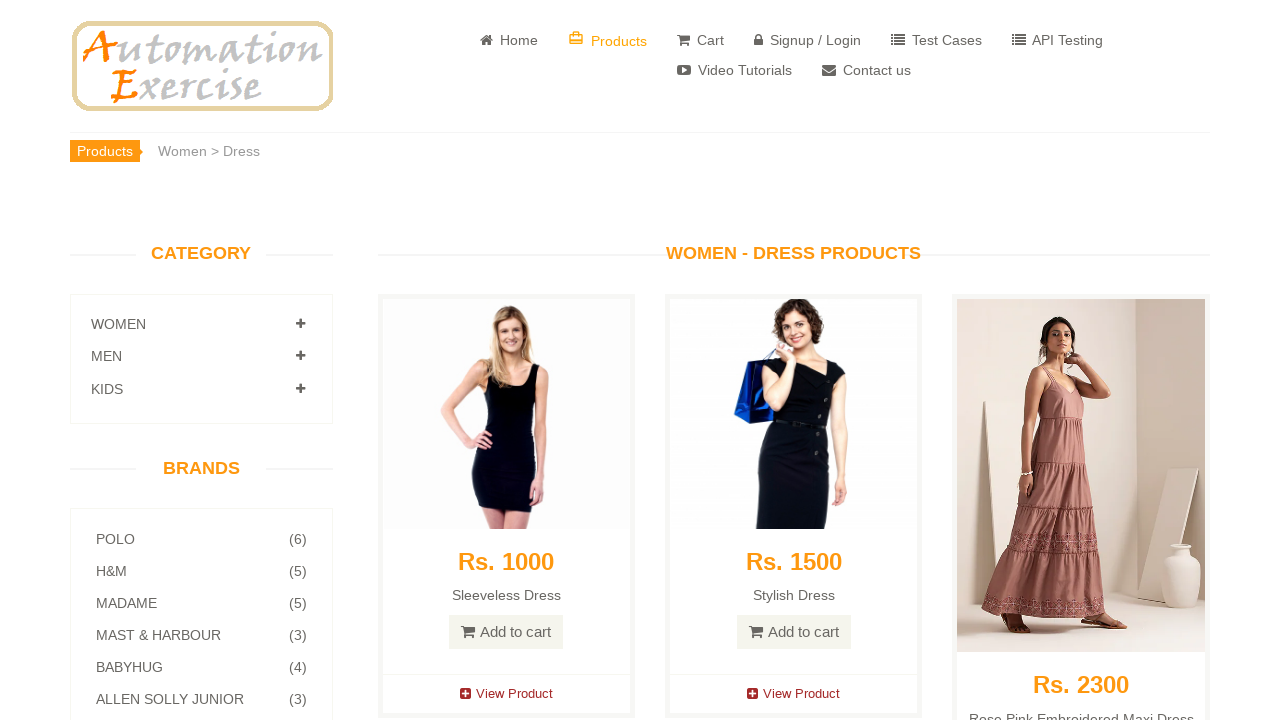

Clicked on Men category at (300, 356) on xpath=//a[normalize-space()='Men']
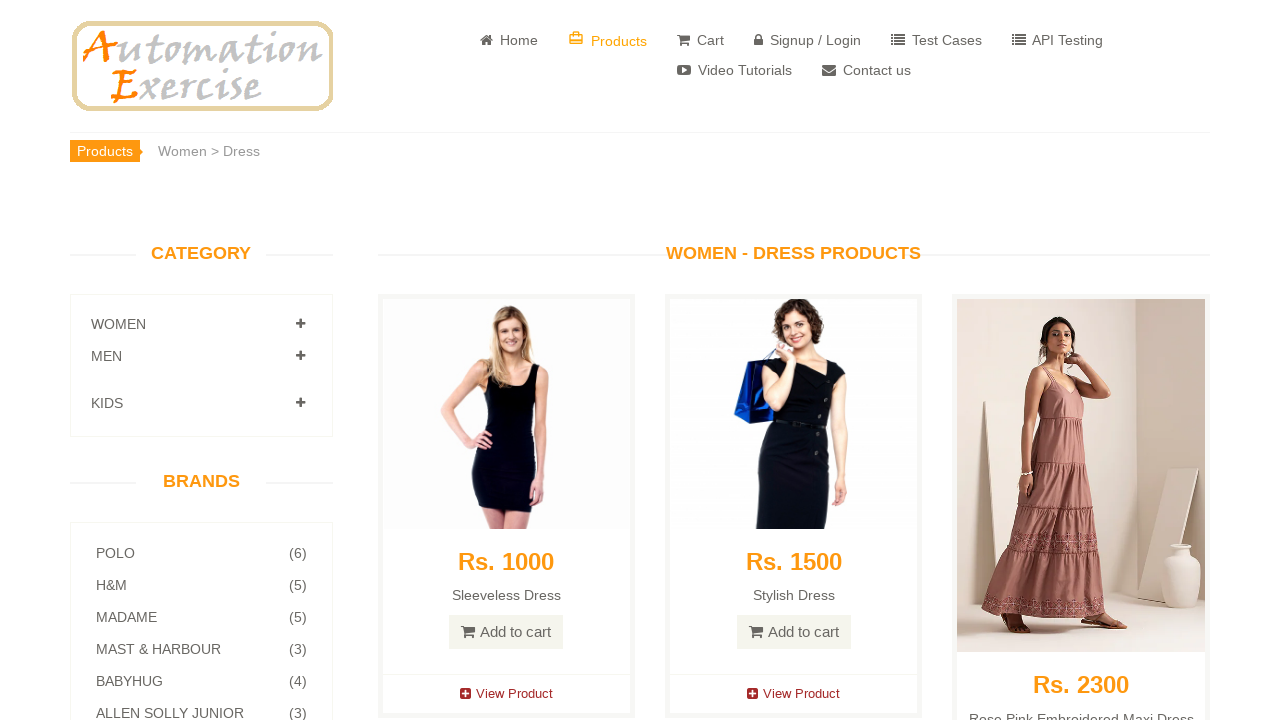

Clicked on Tshirts subcategory under Men at (132, 396) on xpath=//a[normalize-space()='Tshirts']
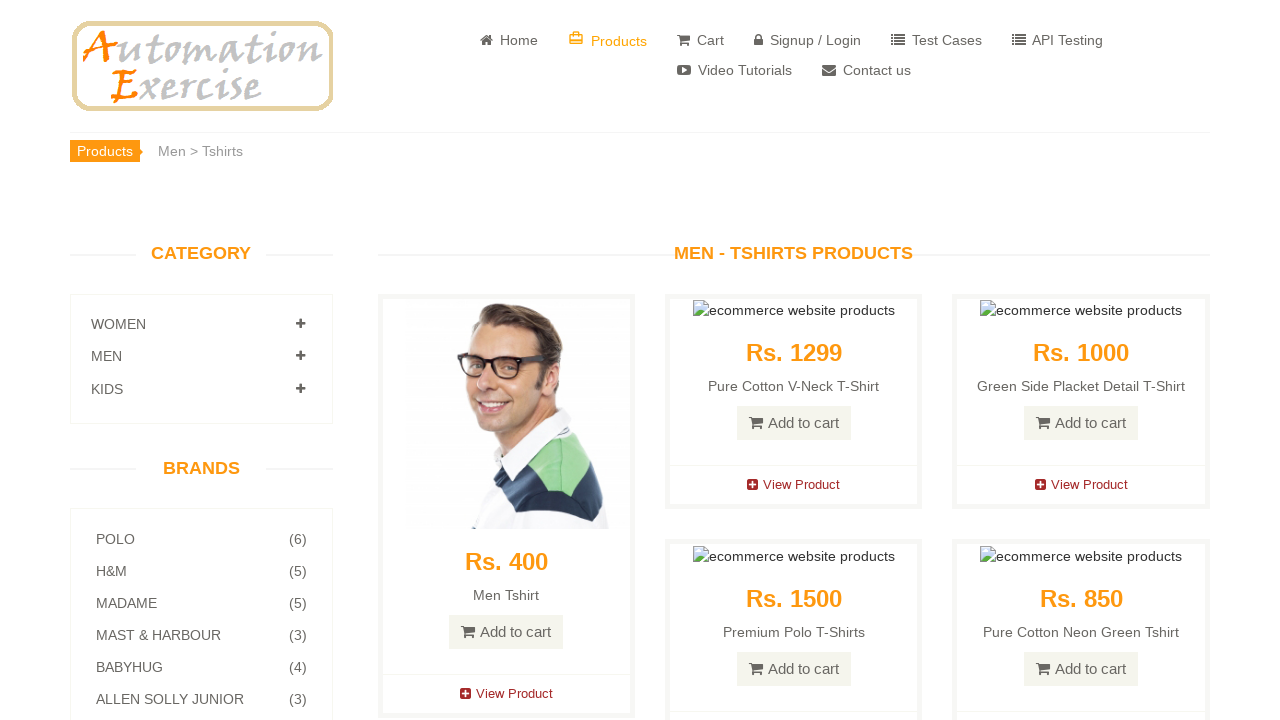

Waited for Men's Tshirts category page to load
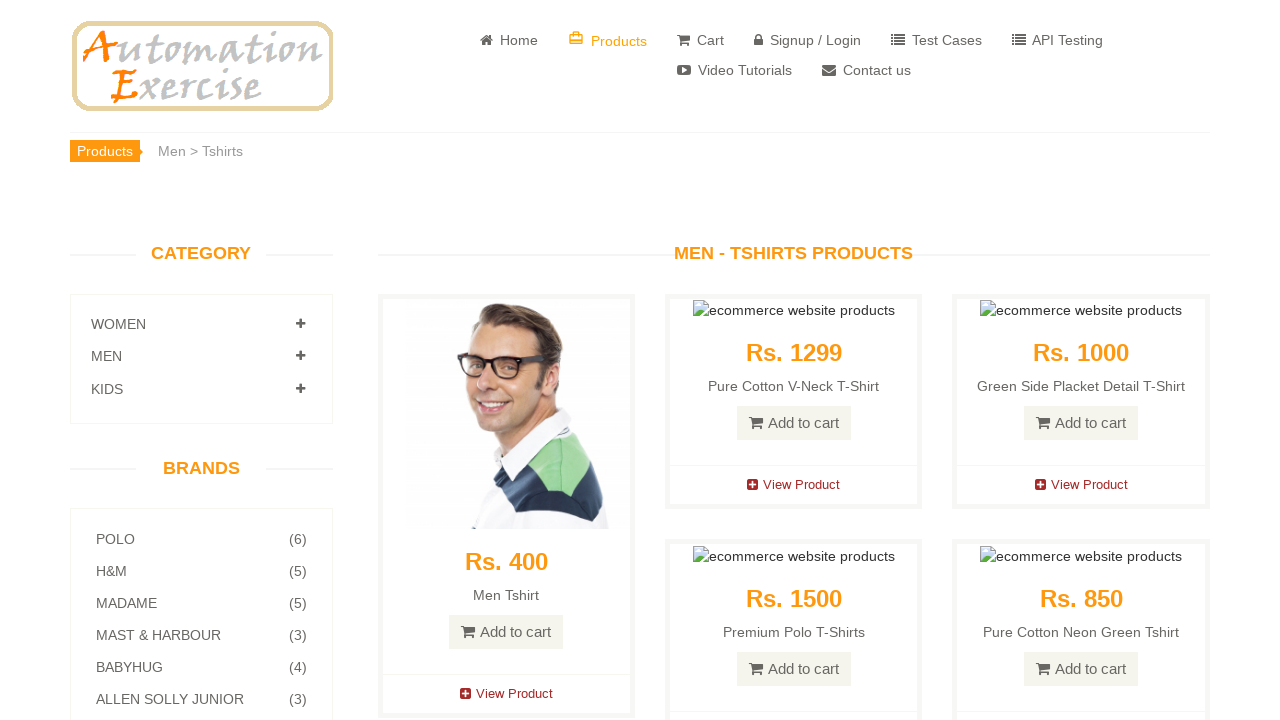

Located category title on Men's Tshirts page
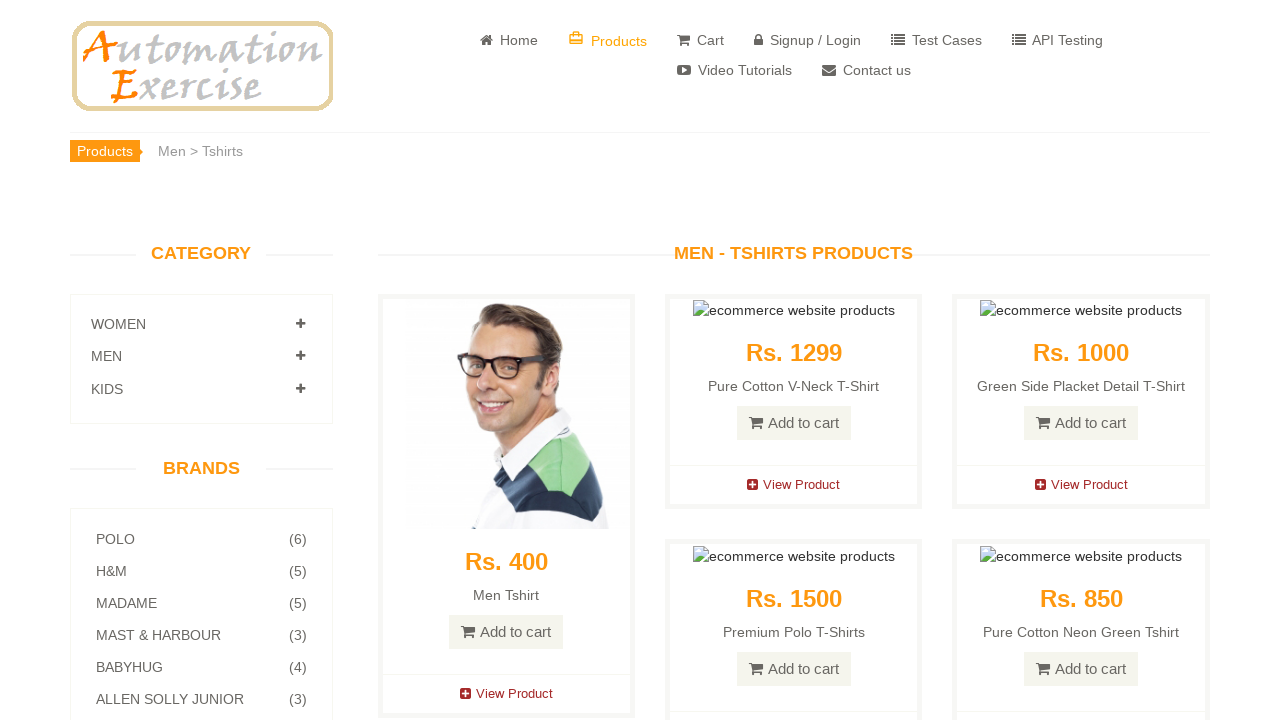

Verified Men's Tshirts category page is displayed correctly
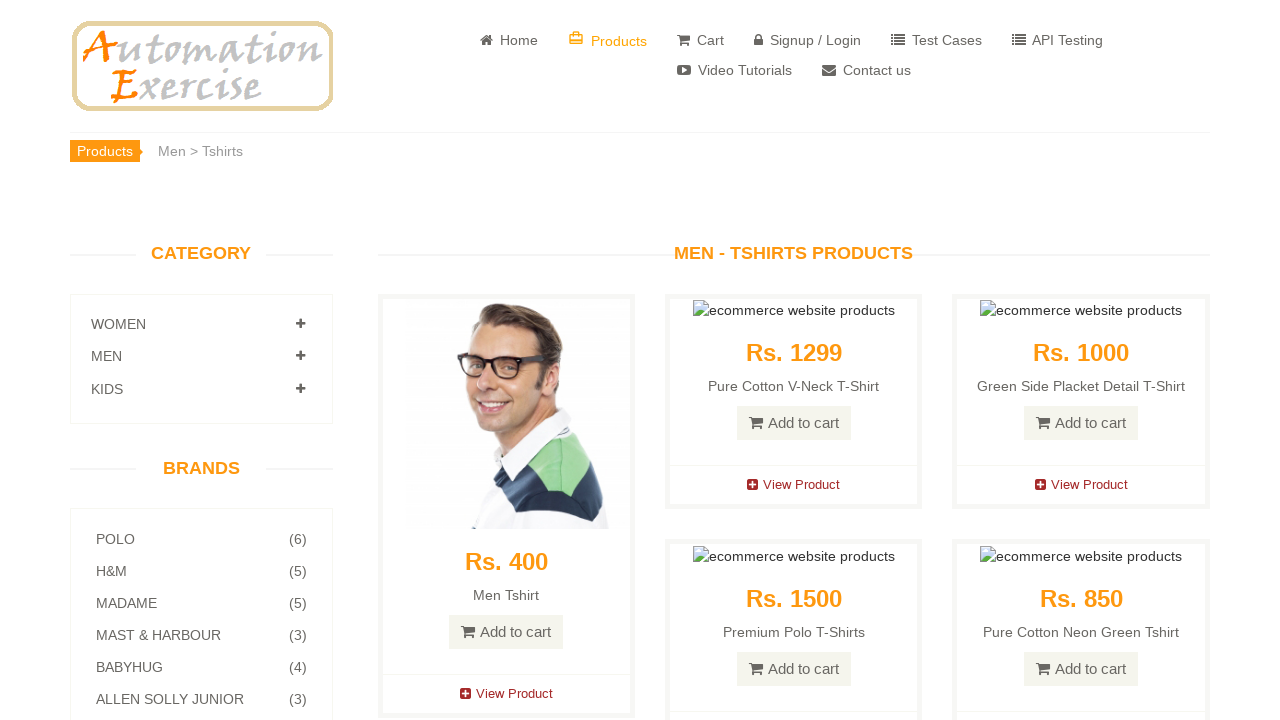

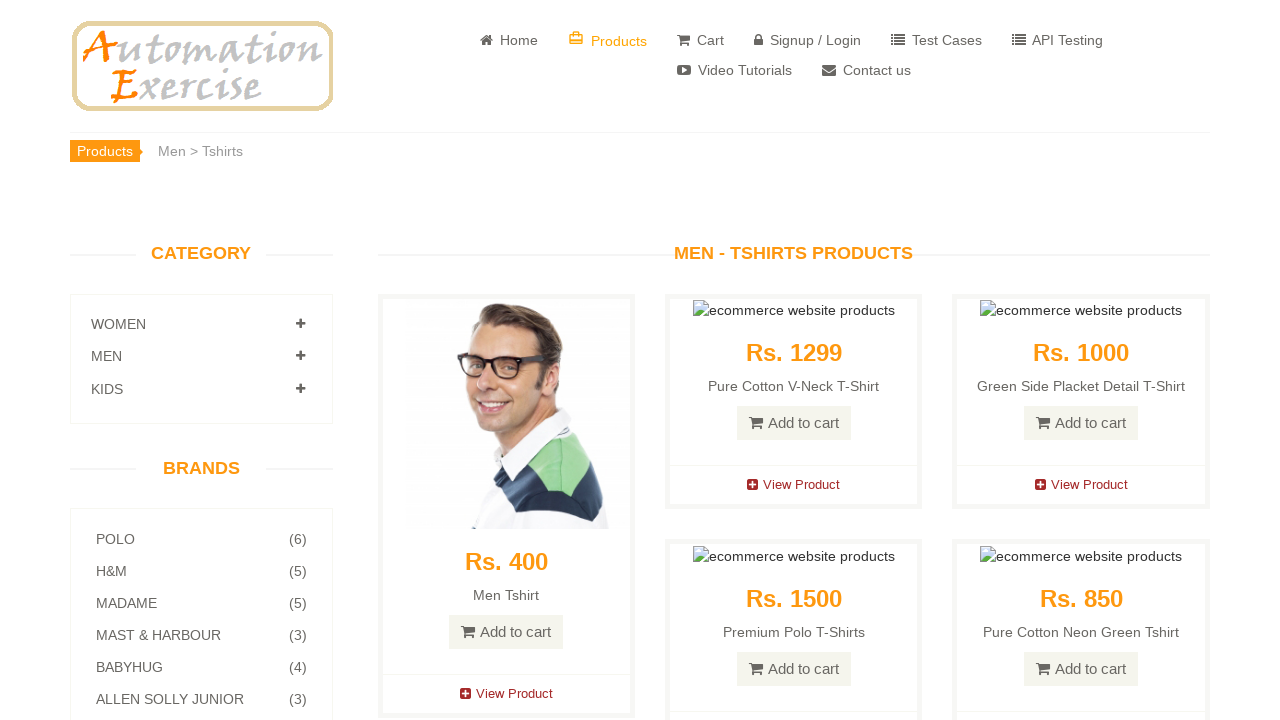